Tests renting cat ID 1 and verifying the listing shows the cat as rented out with correct remaining cats displayed

Starting URL: https://cs1632.appspot.com/

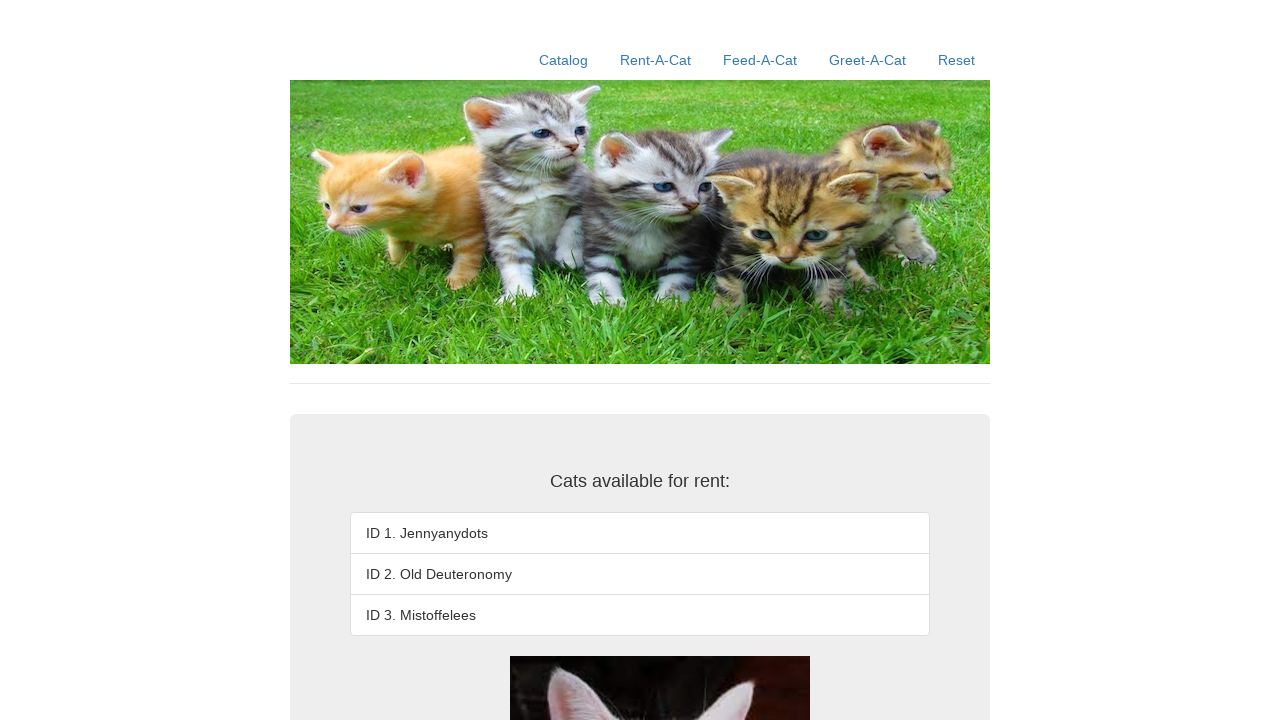

Reset cookies to clear rental state for all cats
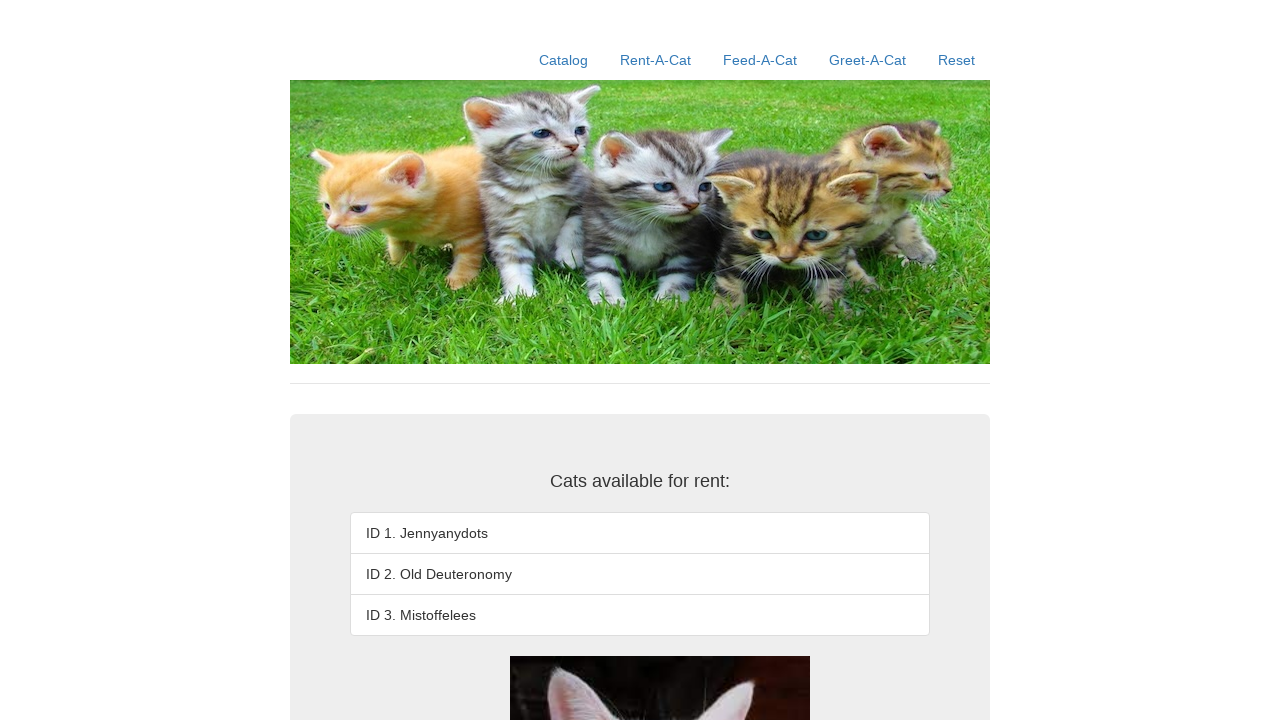

Clicked Rent-A-Cat link at (656, 60) on a:has-text('Rent-A-Cat')
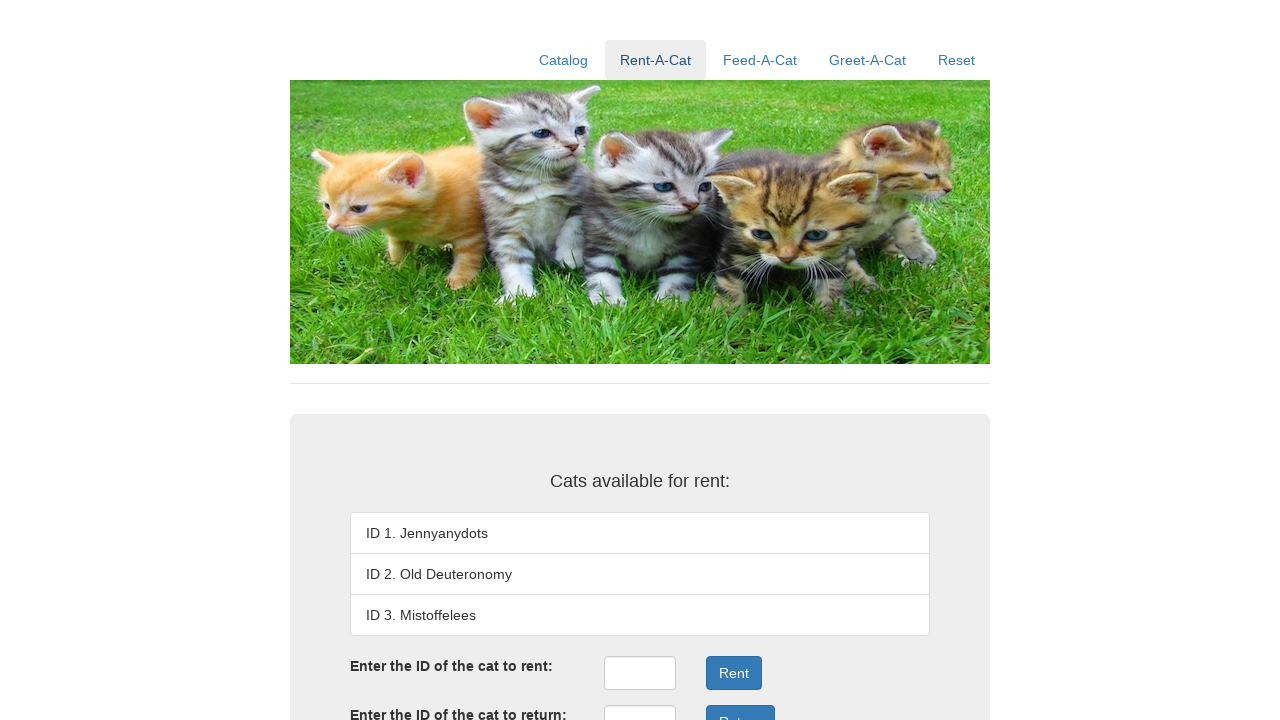

Clicked rent ID input field at (640, 673) on #rentID
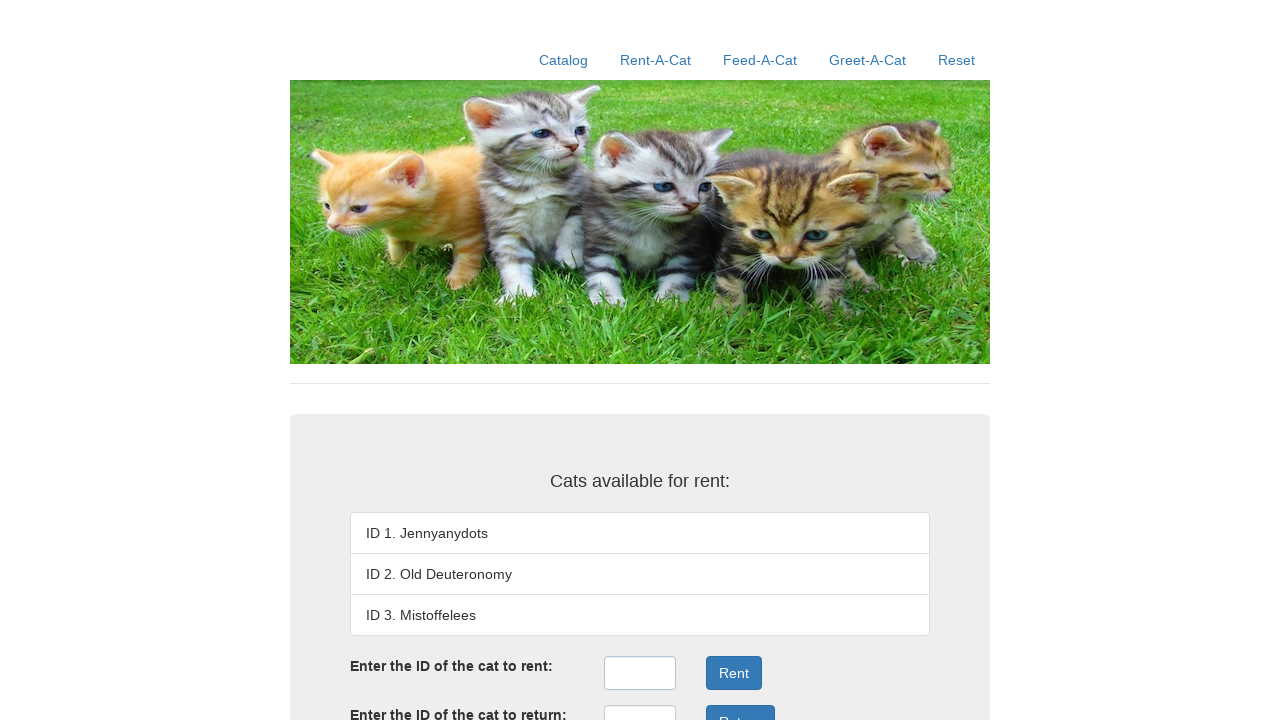

Filled rent ID field with cat ID 1 on #rentID
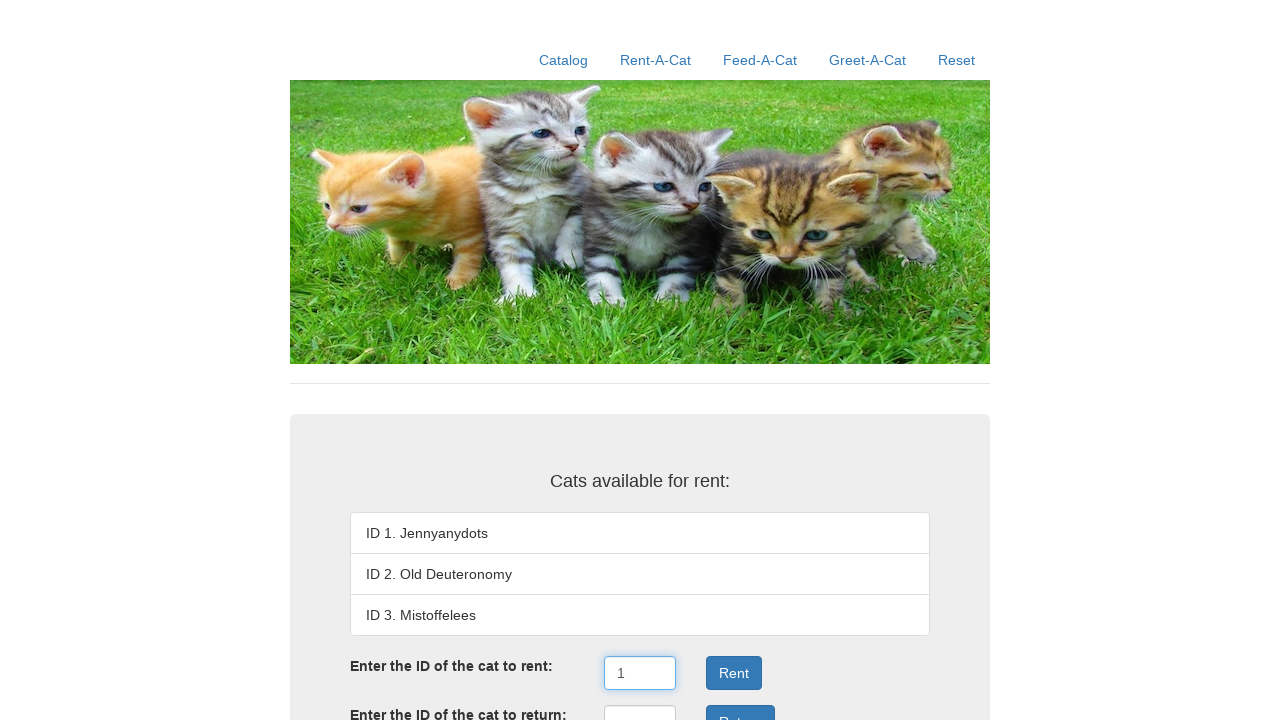

Clicked submit button to rent cat ID 1 at (734, 673) on .form-group:nth-child(3) .btn
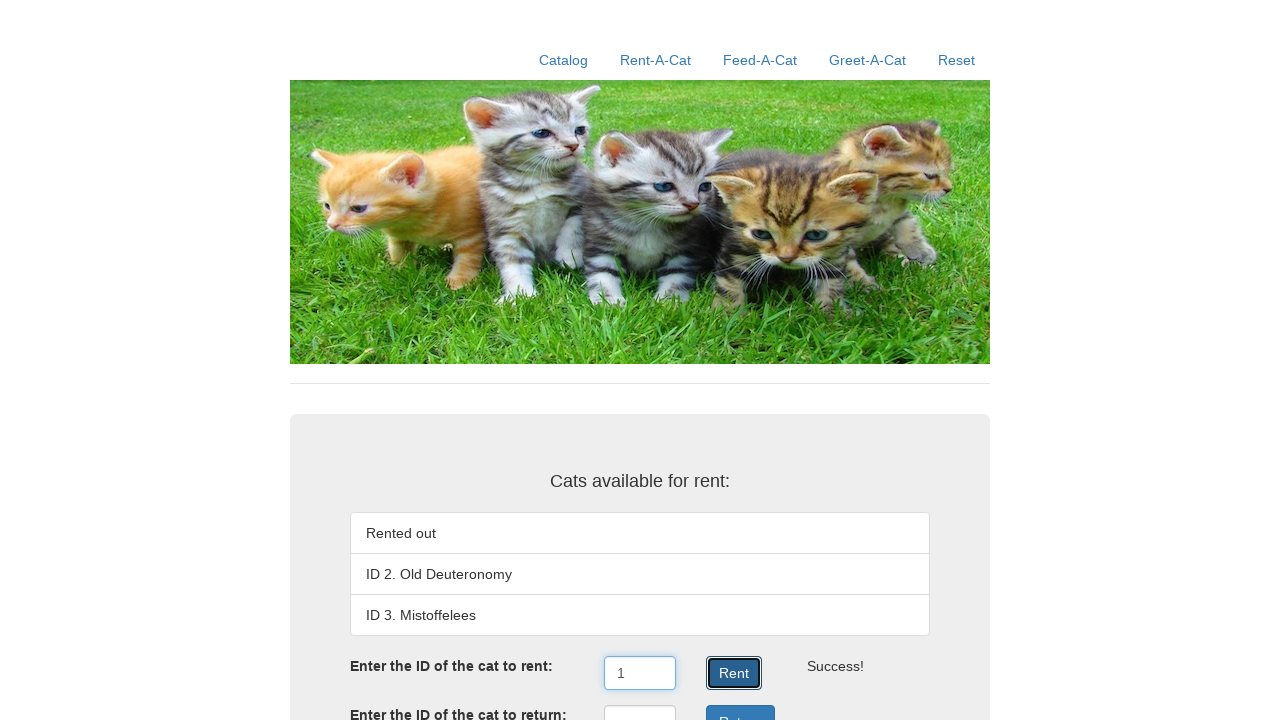

Verified first cat displays as 'Rented out'
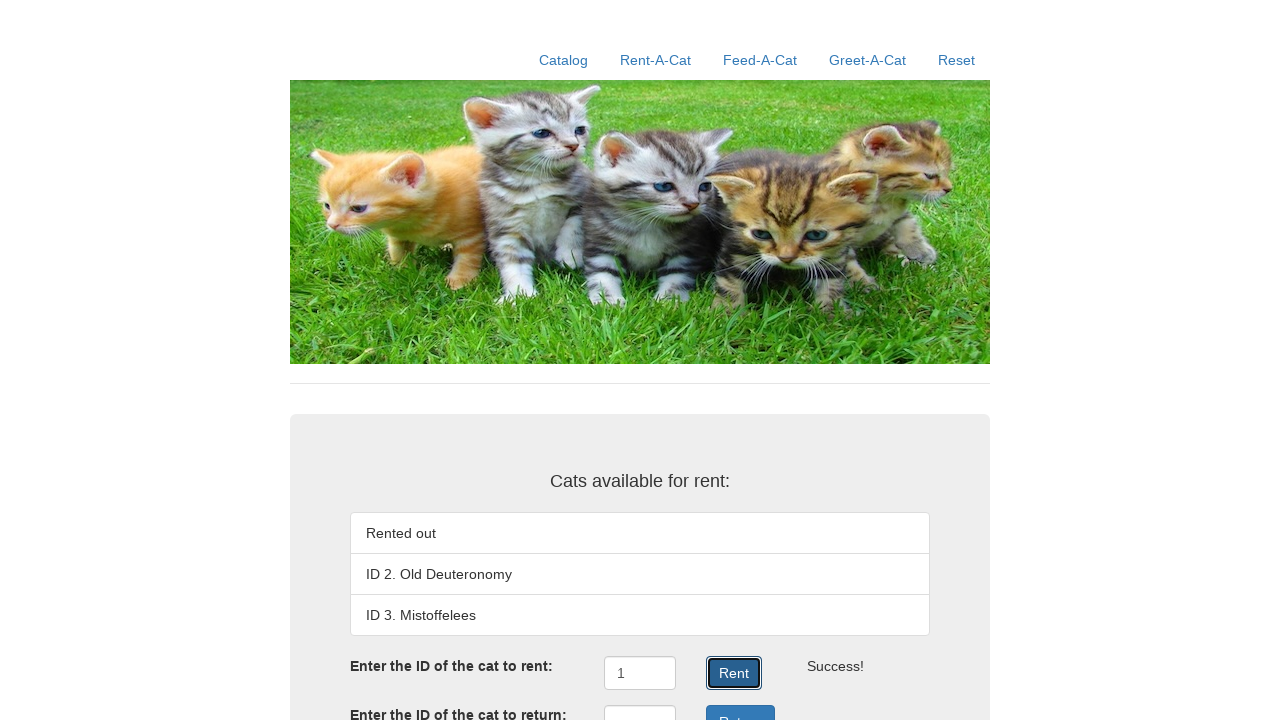

Verified success message displayed
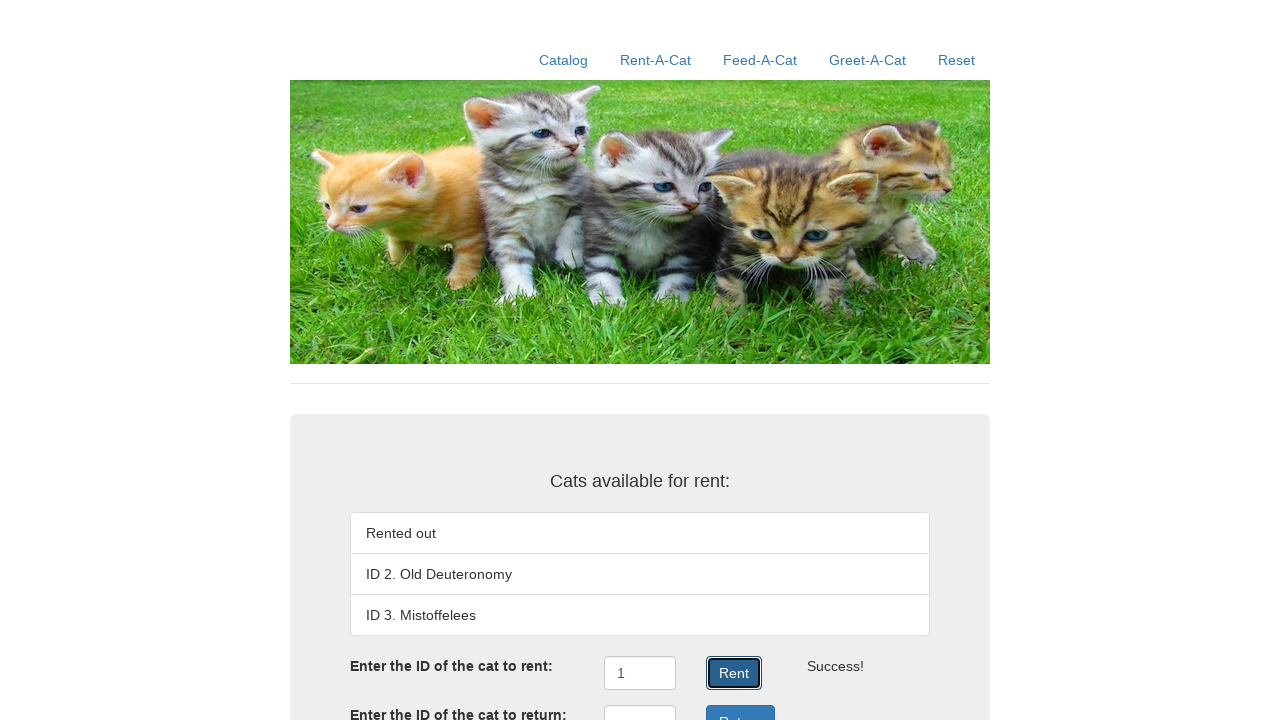

Verified second cat in list is 'ID 2. Old Deuteronomy'
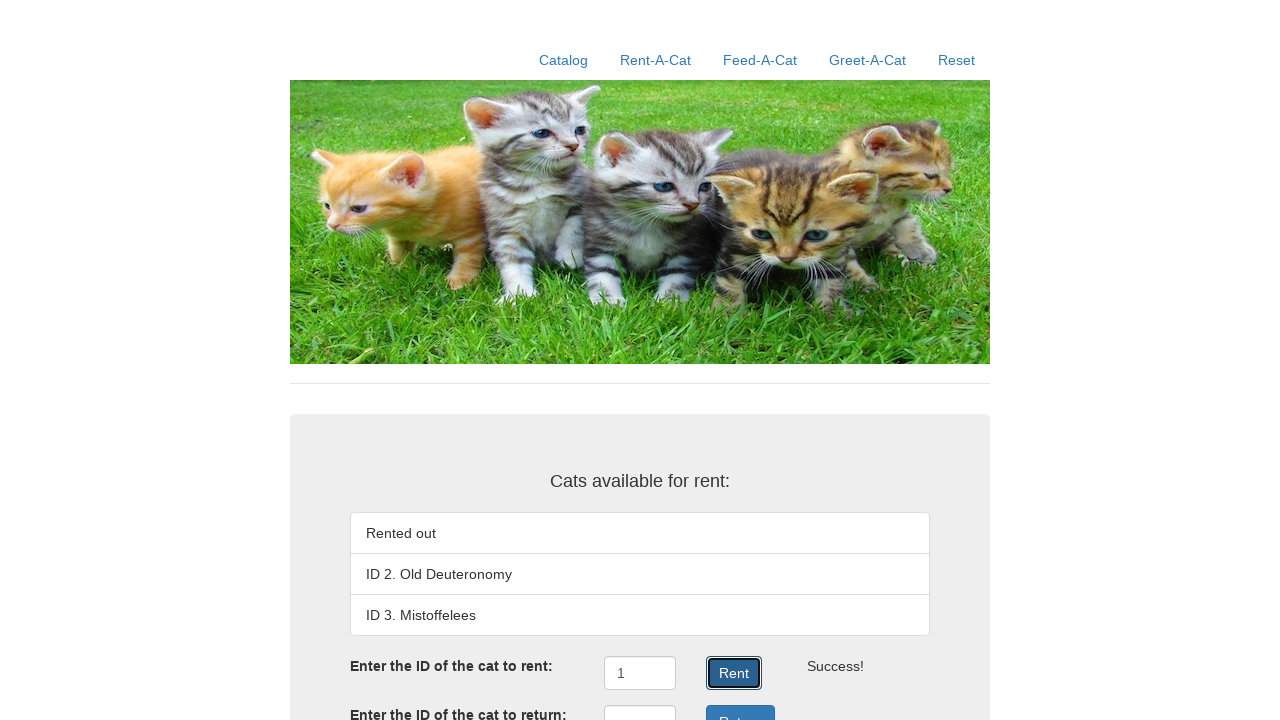

Verified third cat in list is 'ID 3. Mistoffelees'
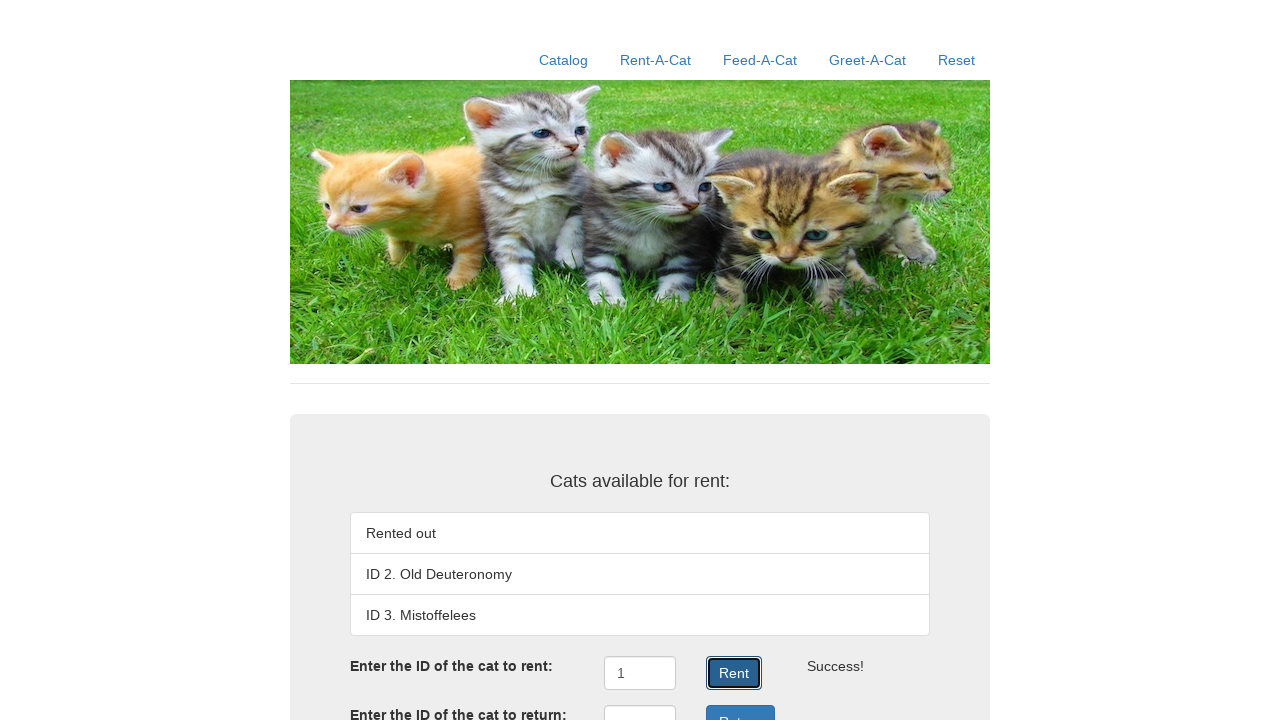

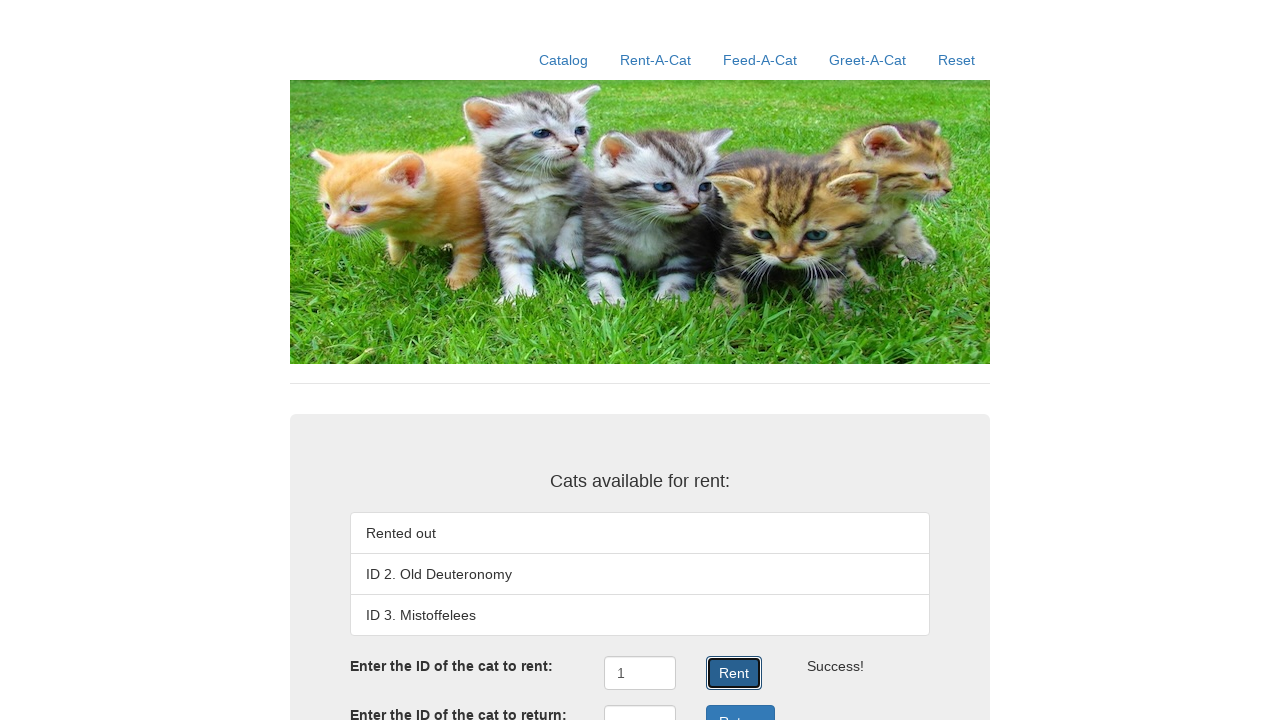